Tests browser window resizing by navigating to Zivame website and setting the viewport to 600x800 pixels

Starting URL: https://www.zivame.com/

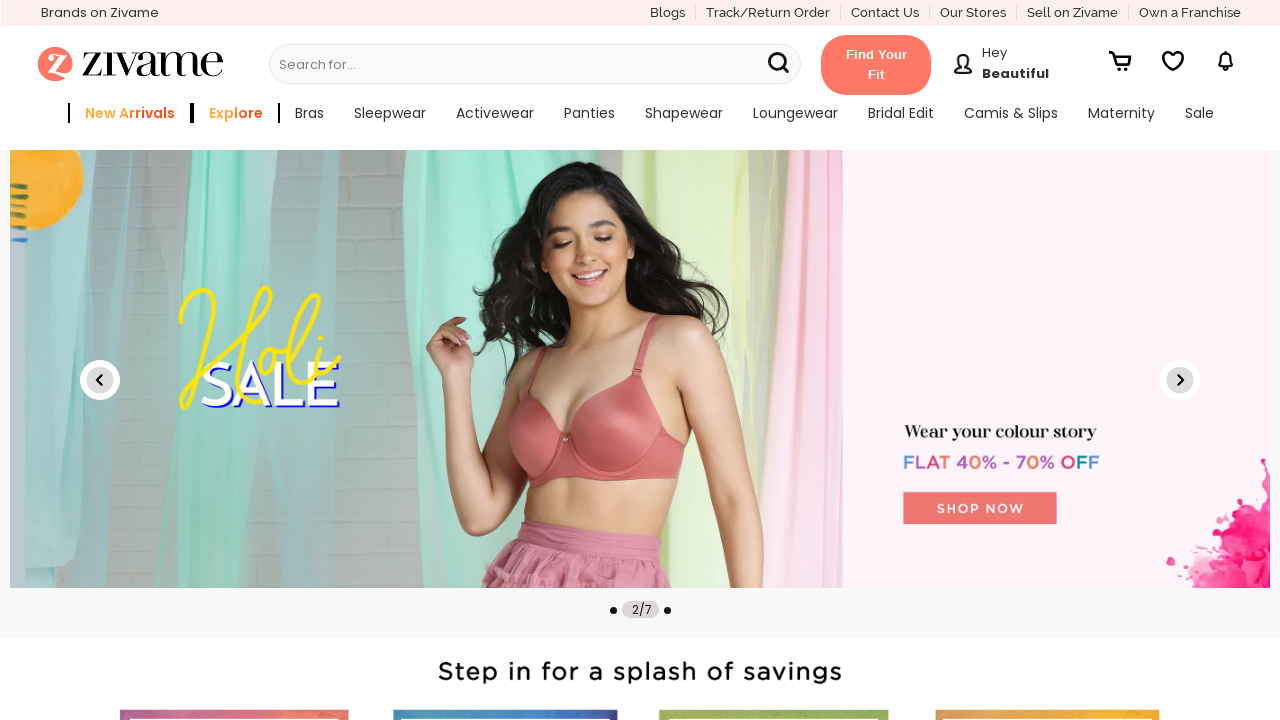

Set viewport size to 600x800 pixels
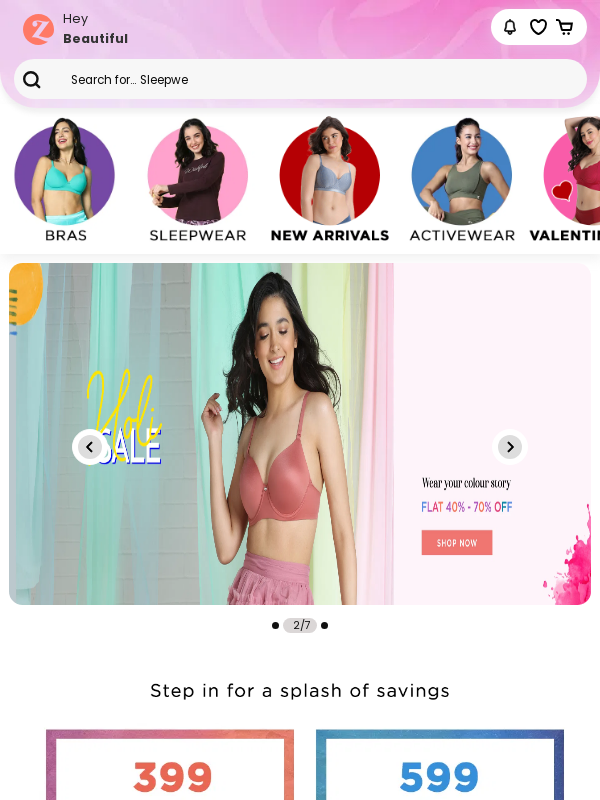

Page loaded and adjusted to new viewport size
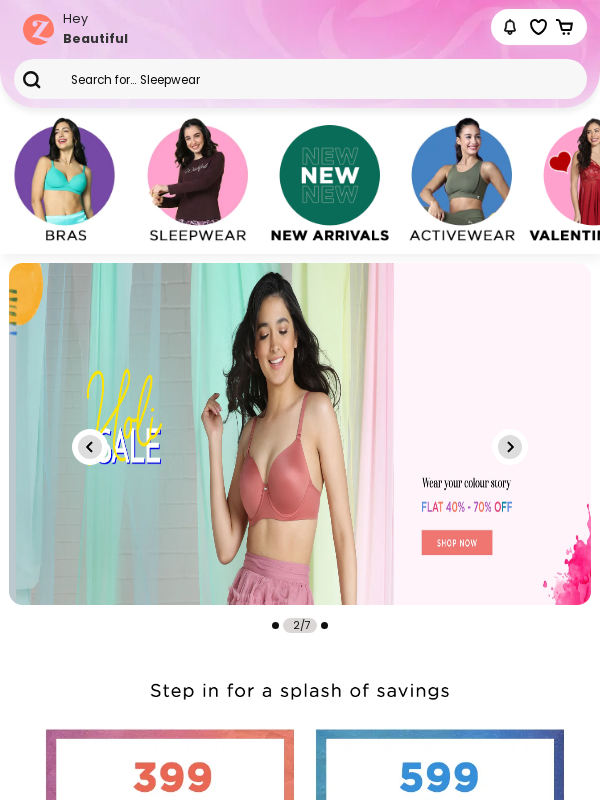

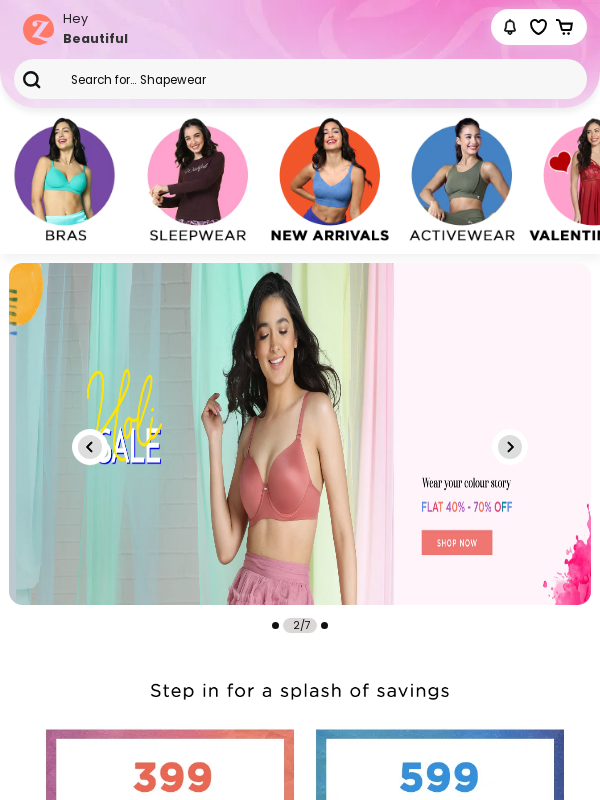